Tests different click actions on demoqa.com including double-click, right-click (context click), and regular click on buttons.

Starting URL: https://demoqa.com/buttons

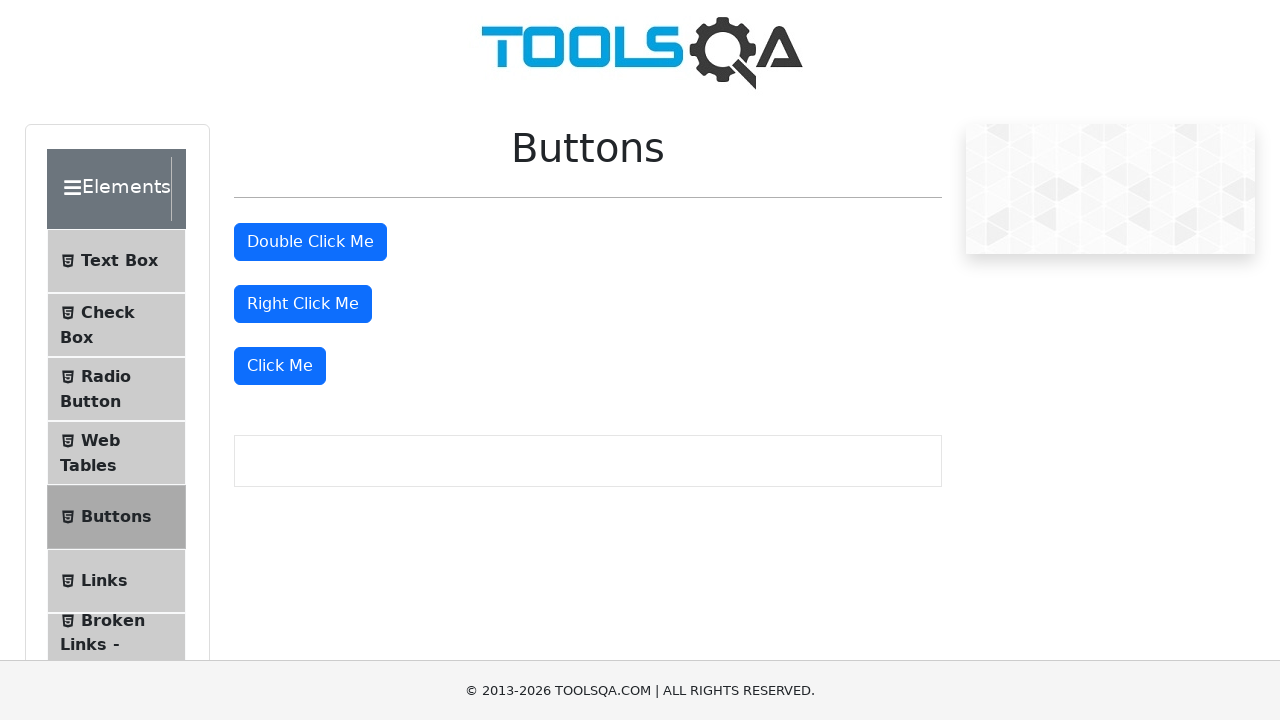

Double-clicked on the double click button at (310, 242) on button#doubleClickBtn
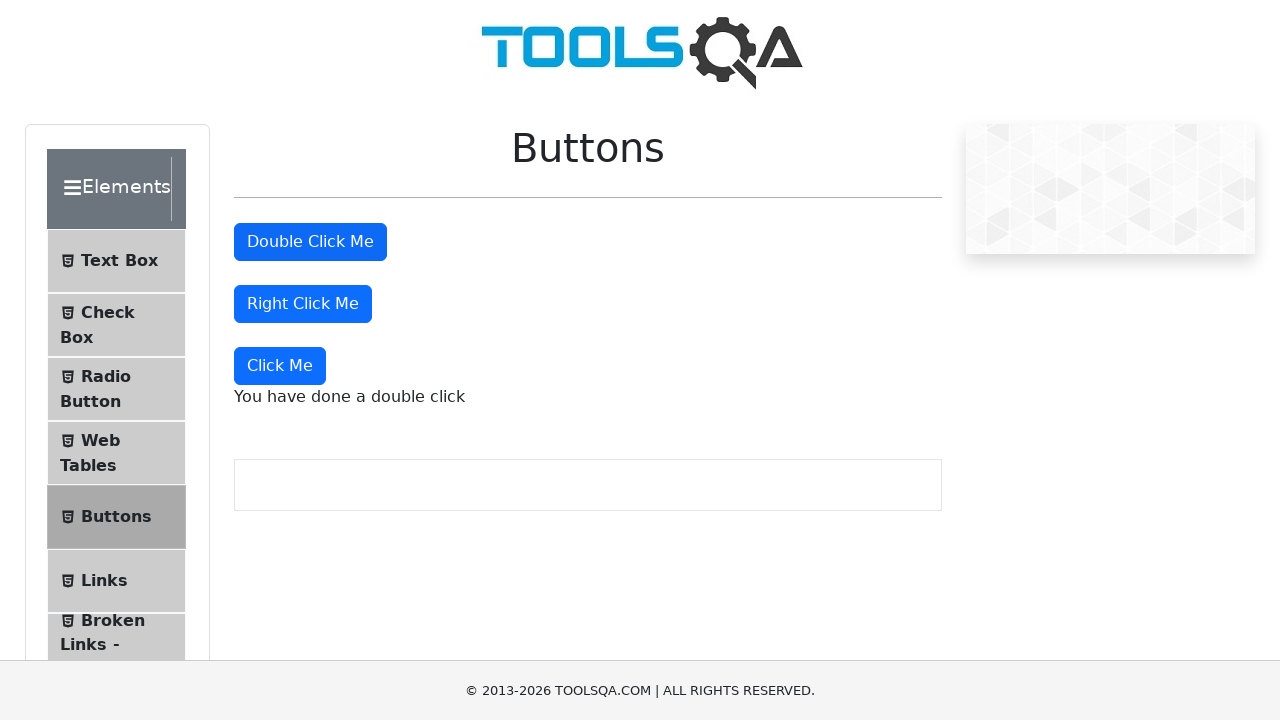

Right-clicked on the right click button at (303, 304) on button#rightClickBtn
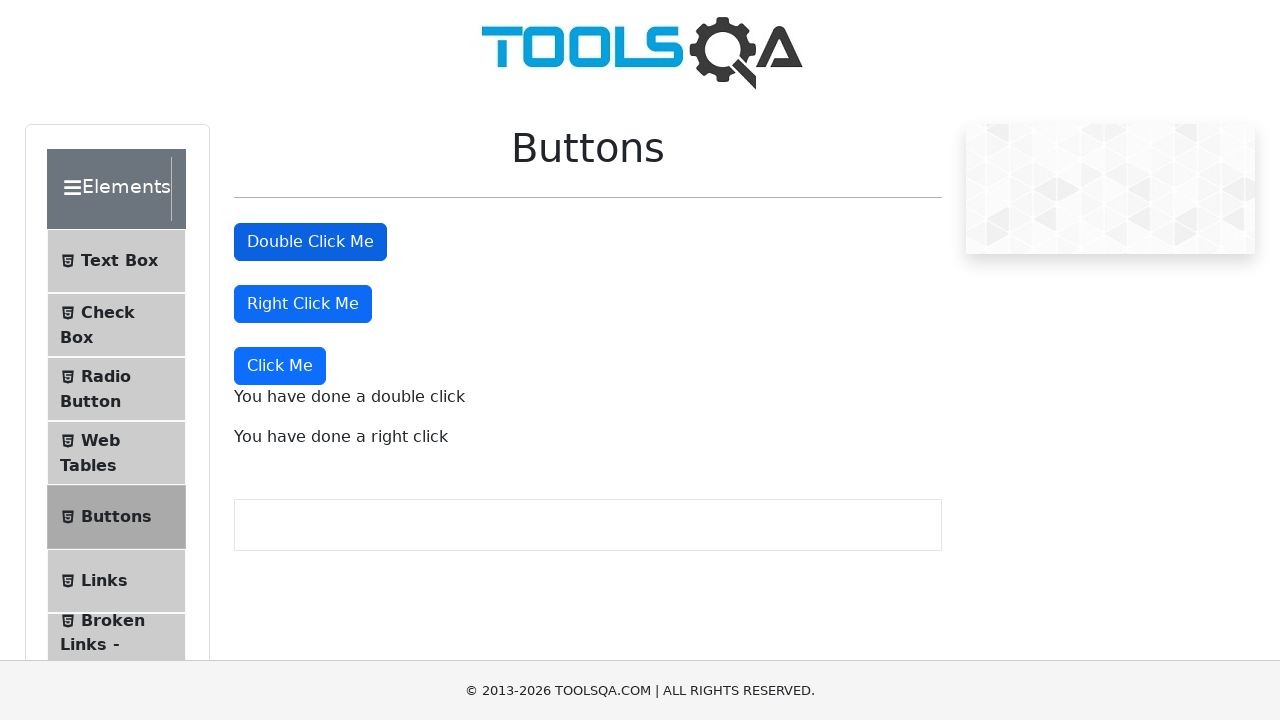

Clicked on the Click Me button at (280, 366) on xpath=//button[text()='Click Me']
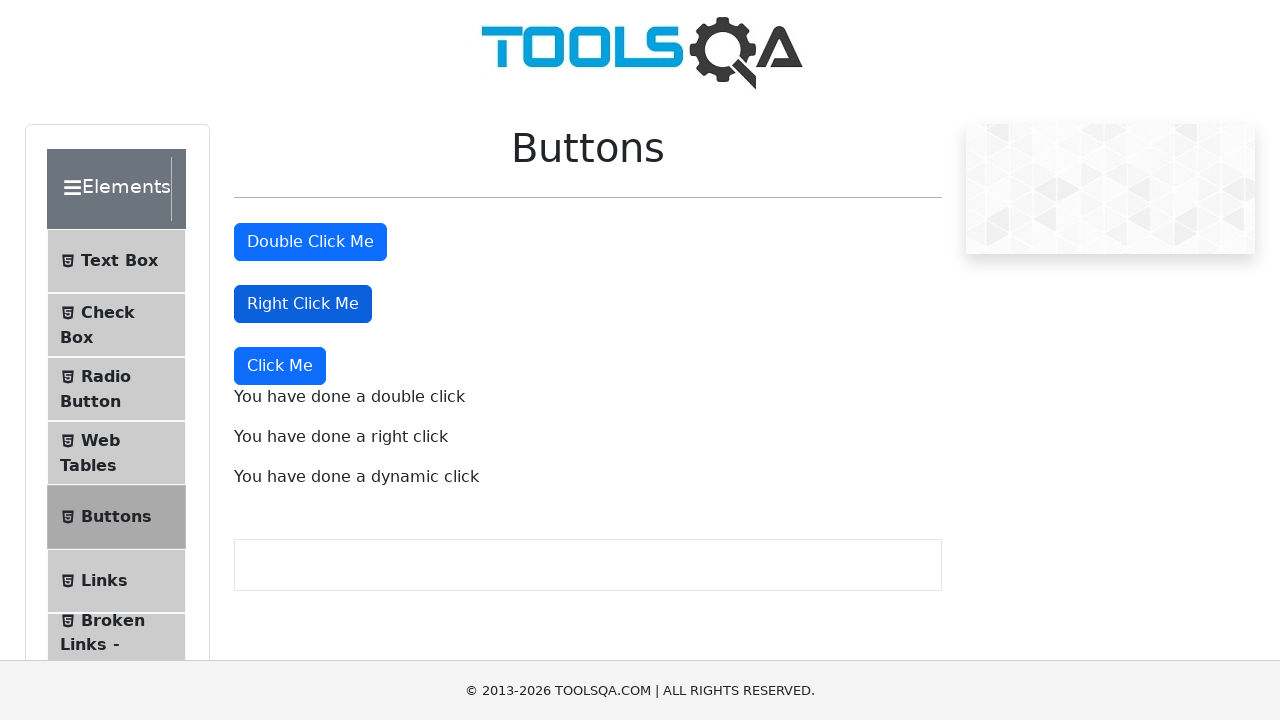

Double-click message appeared
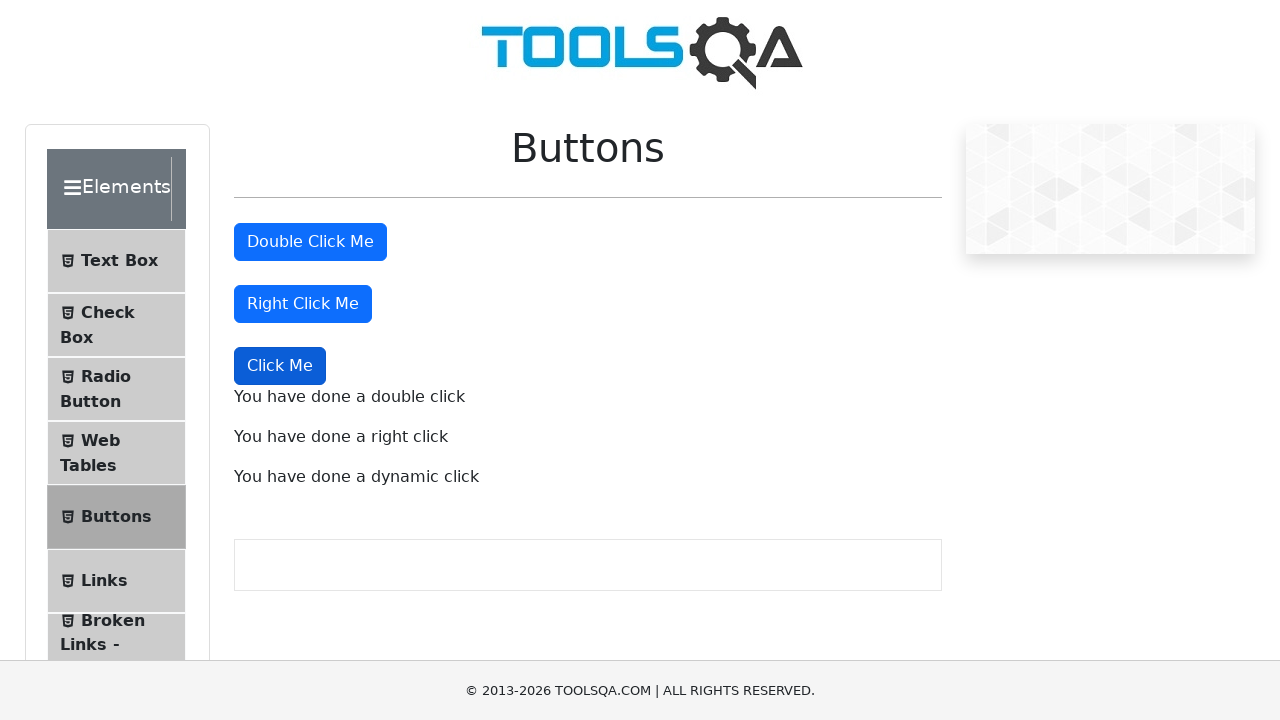

Right-click message appeared
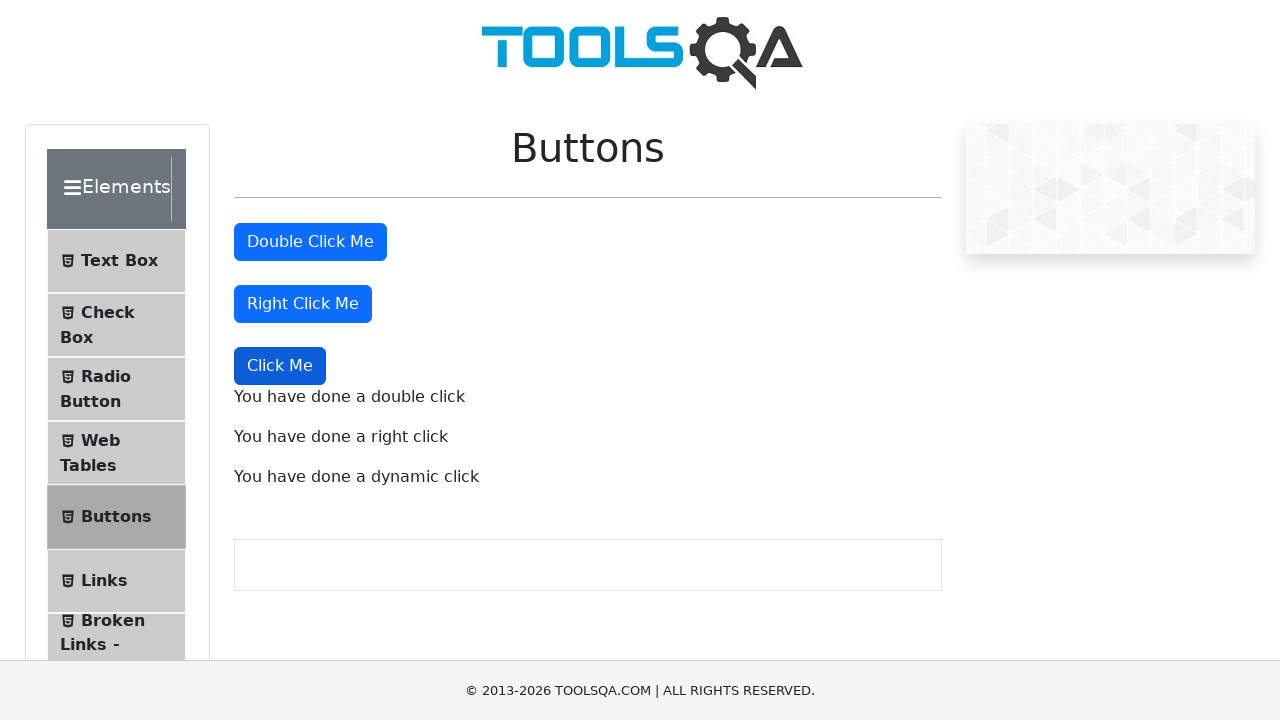

Dynamic click message appeared
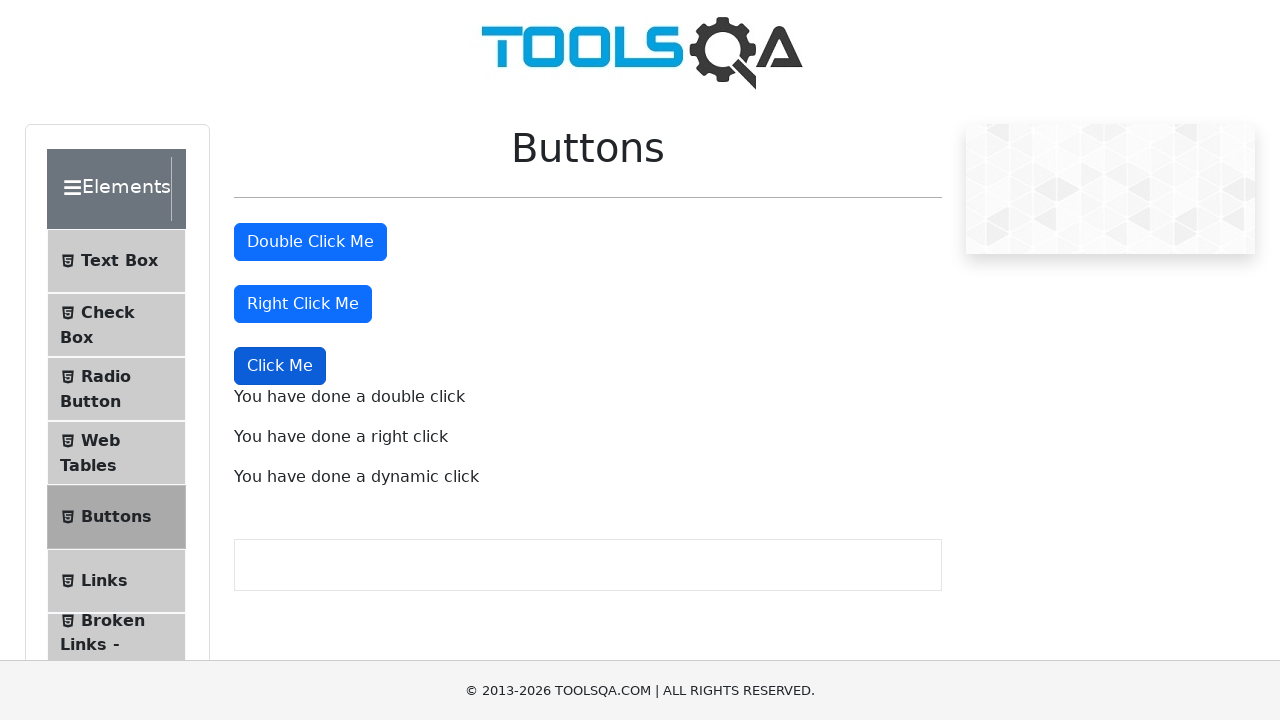

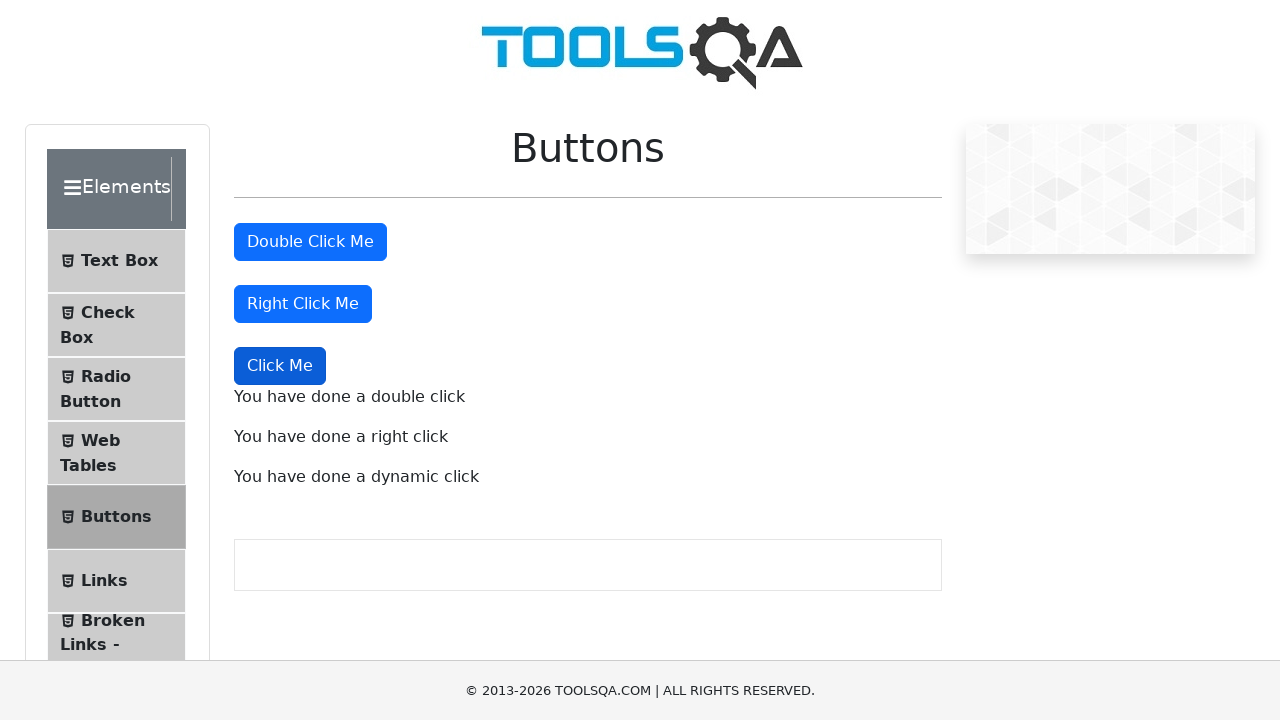